Navigates to a Japanese beauty salon listing page and clicks on a link within the second message element

Starting URL: https://beauty.hotpepper.jp/svcSA/macAD/salon/

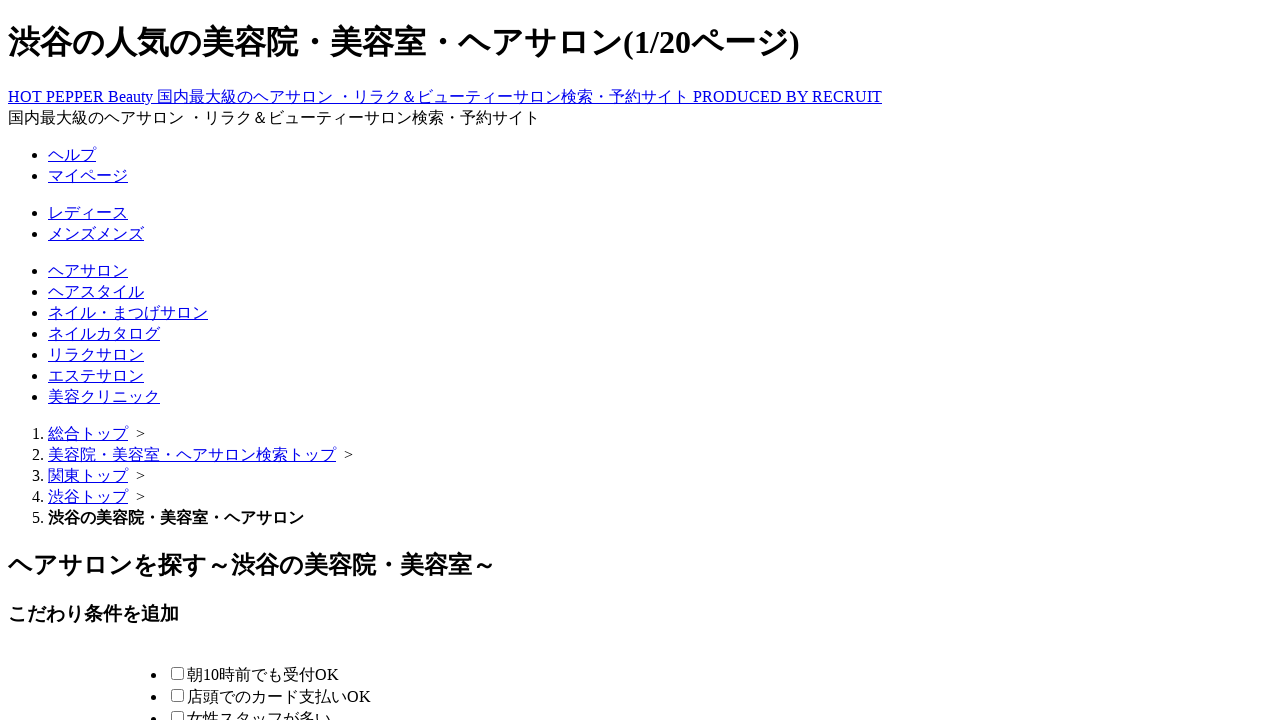

Waited for message elements to load
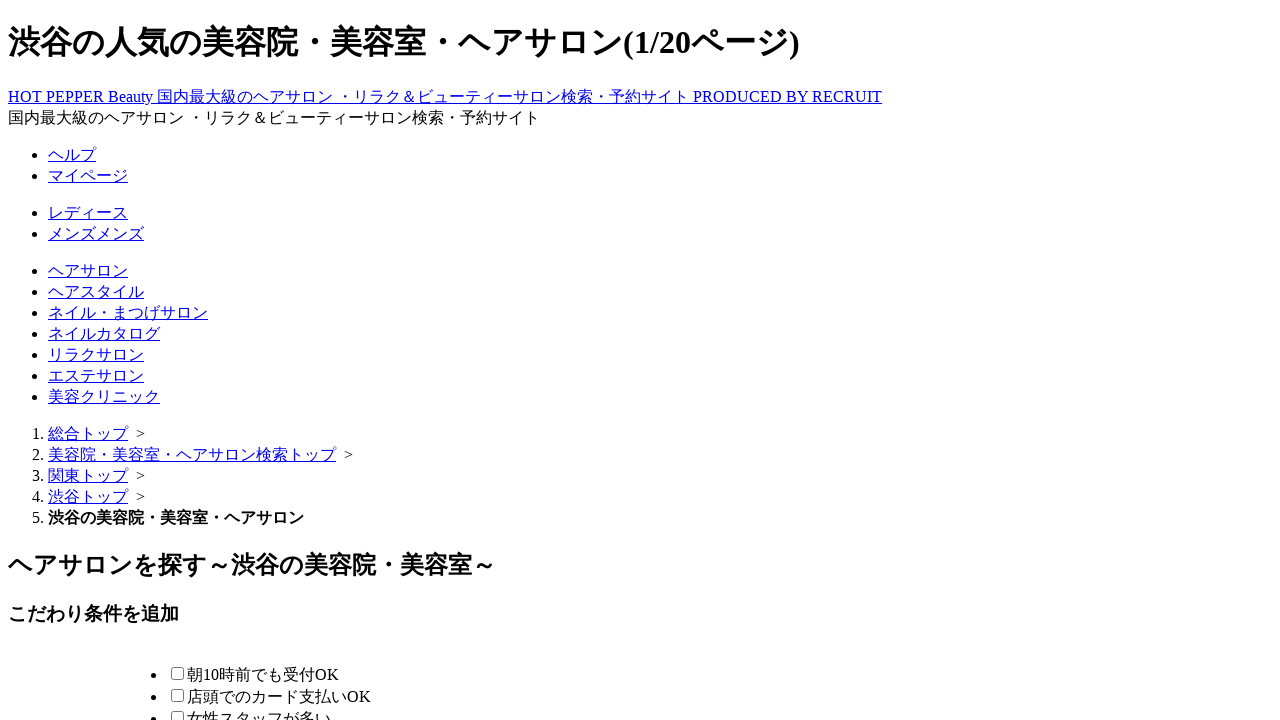

Located all message elements
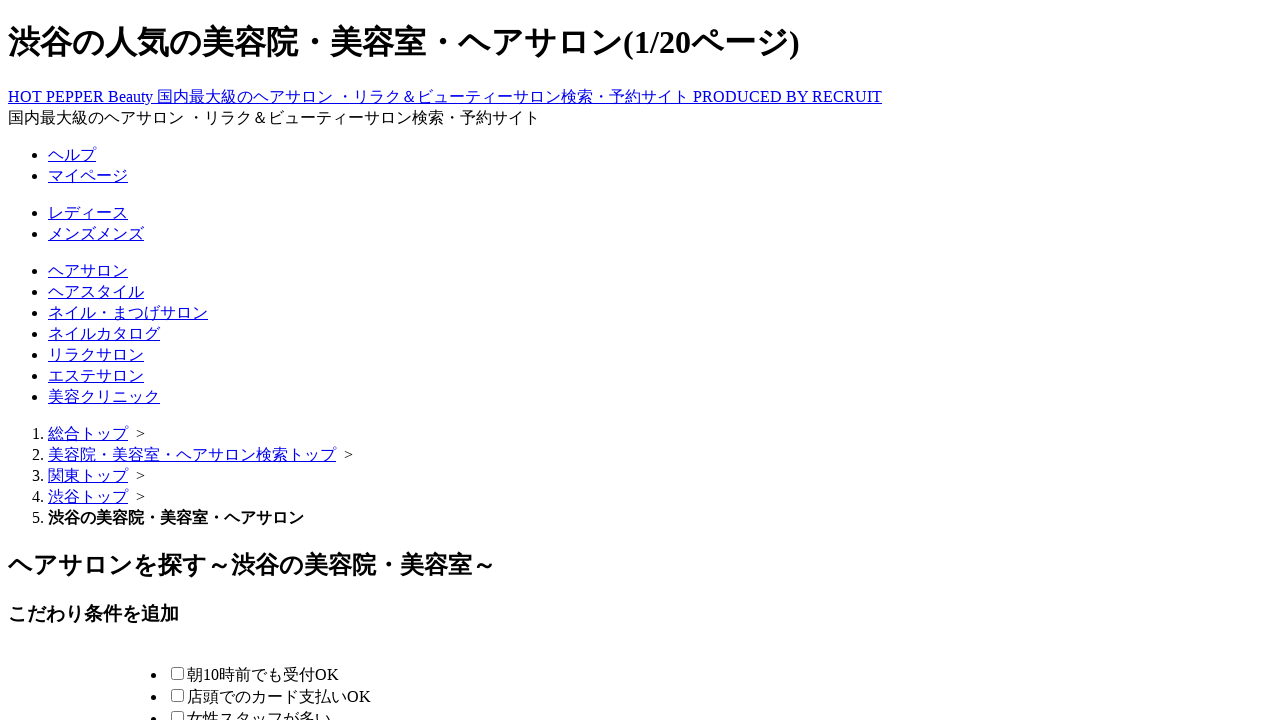

Clicked link in second message element at (112, 360) on .message >> nth=1 >> a
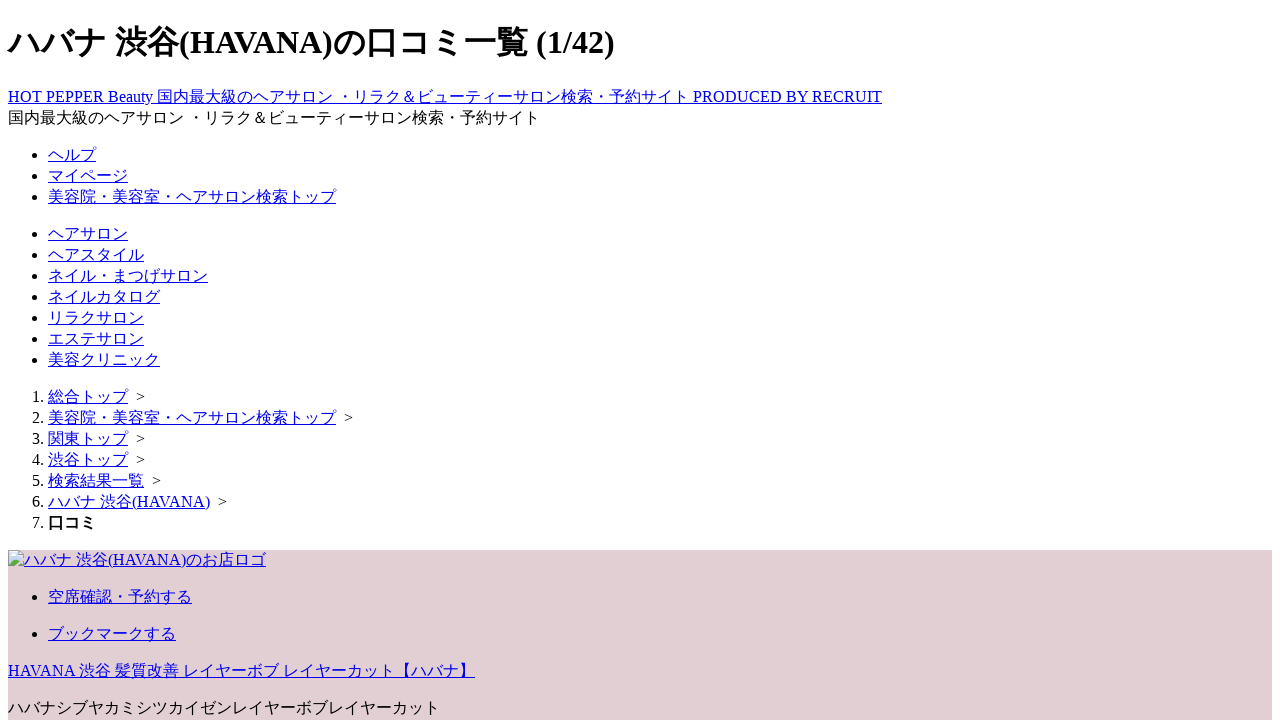

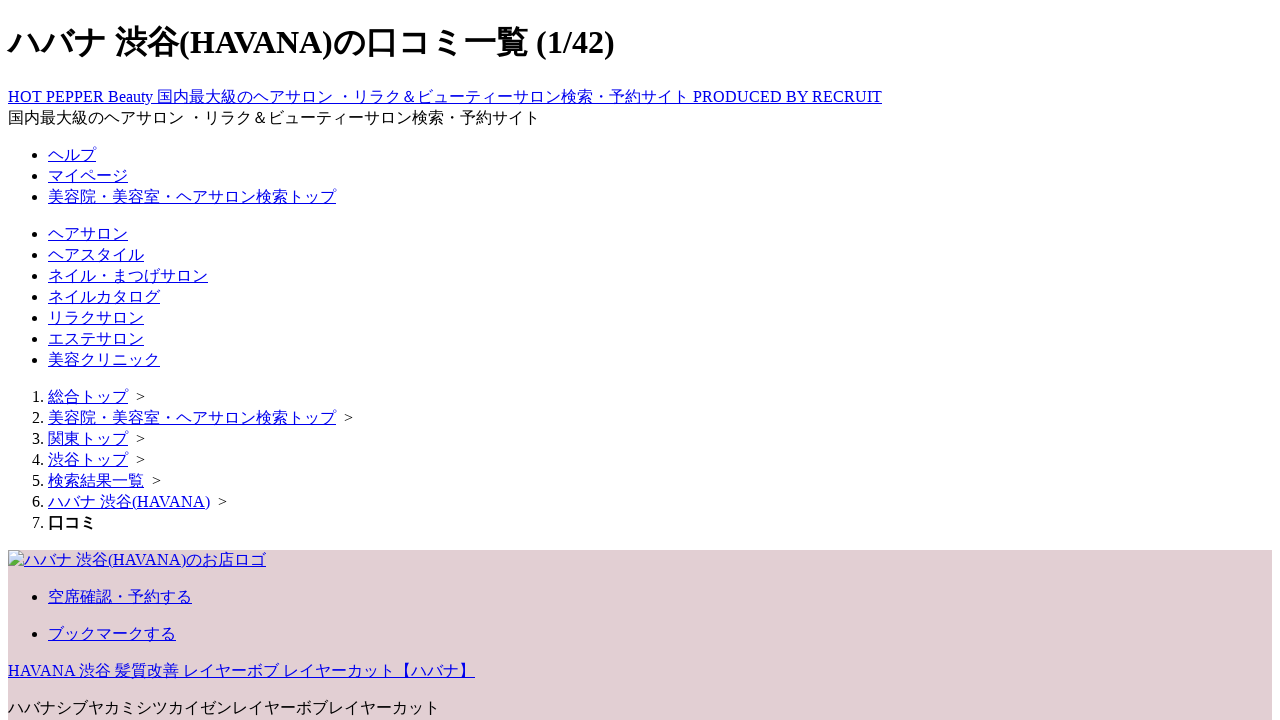